Navigates to DSAlgo portal, clicks the get started button, and then clicks the register button

Starting URL: https://dsportalapp.herokuapp.com

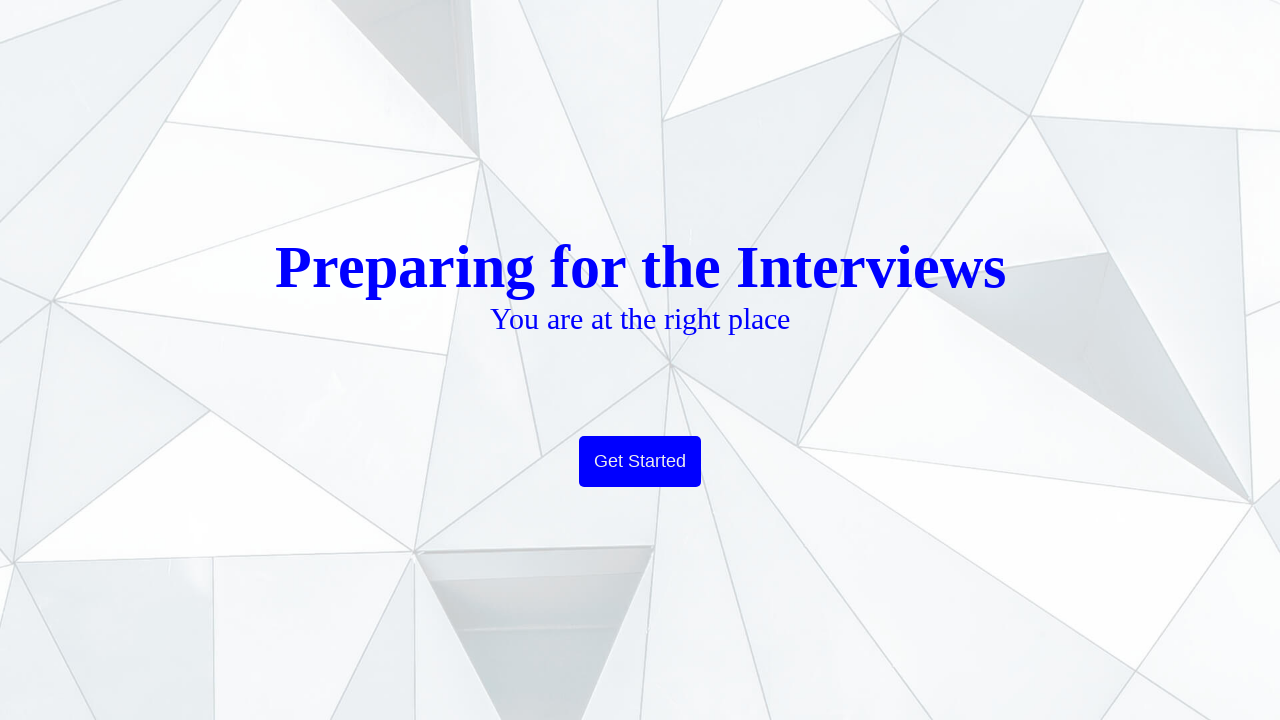

Navigated to DSAlgo portal homepage
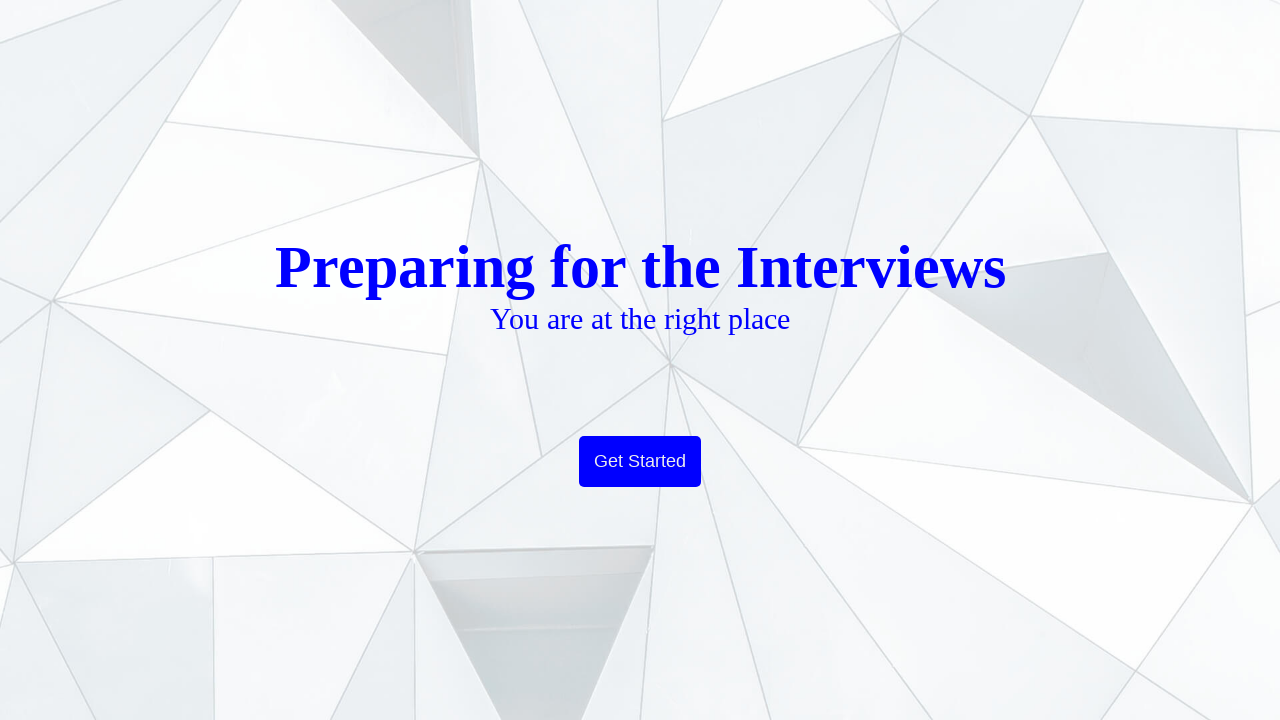

Clicked the Get Started button at (640, 462) on text=Get Started
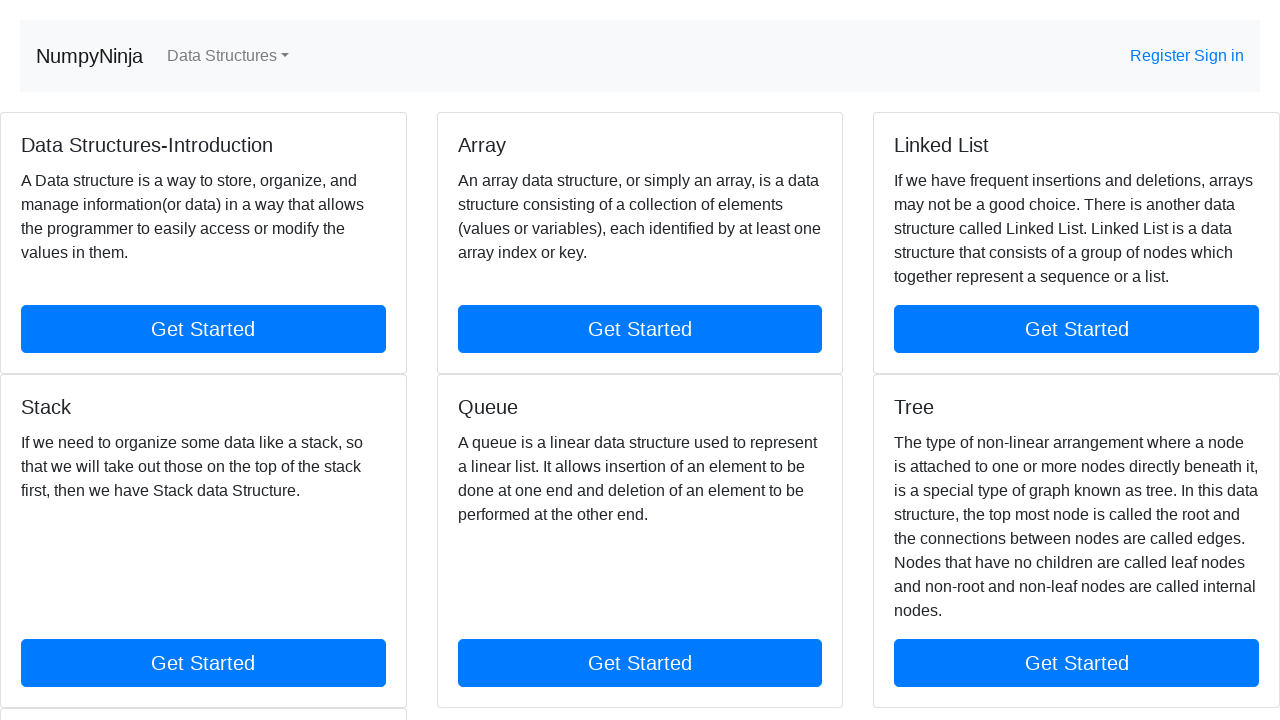

Clicked the Register button at (1162, 56) on text=Register
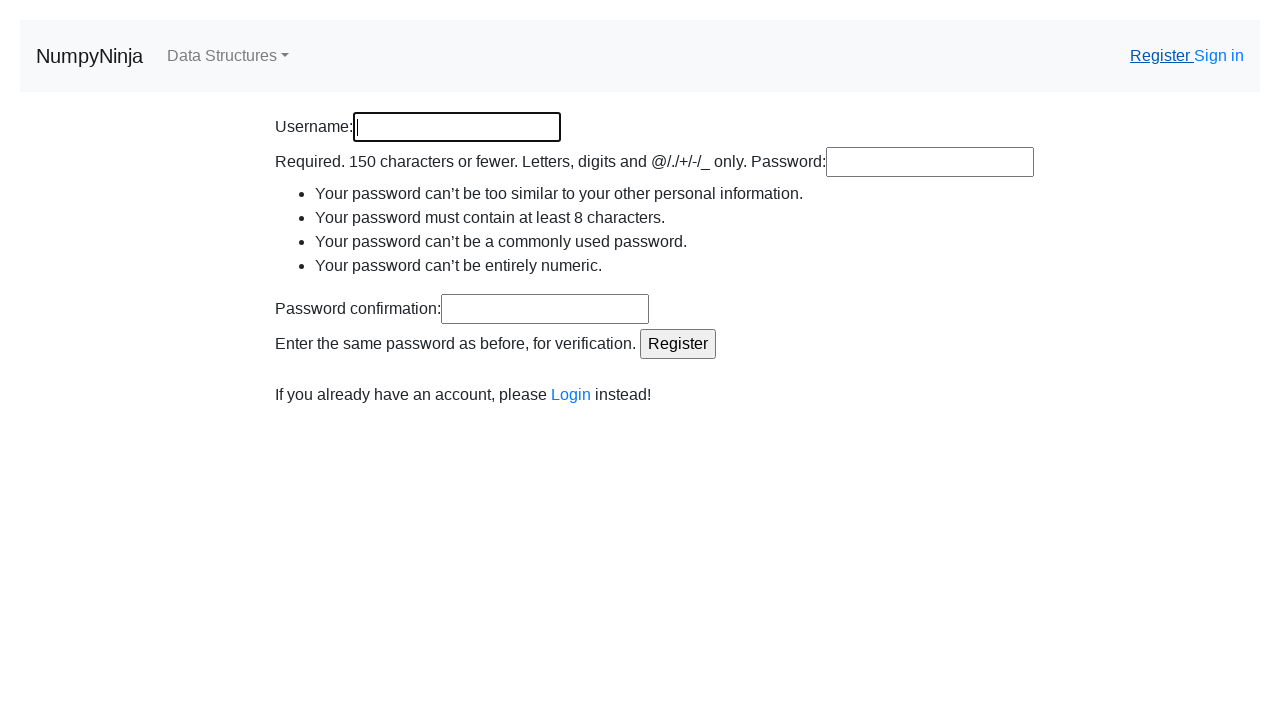

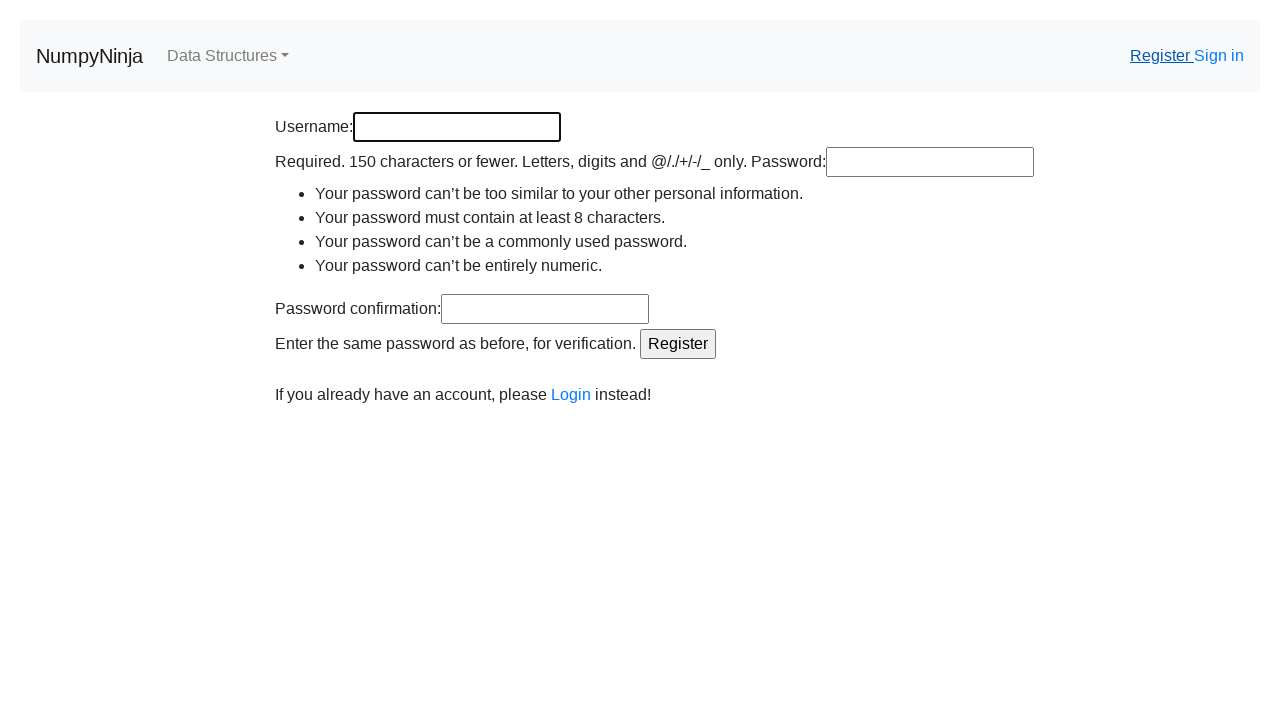